Searches for "monitor" using the search bar and submits the search form

Starting URL: https://www.tehnomedia.rs/

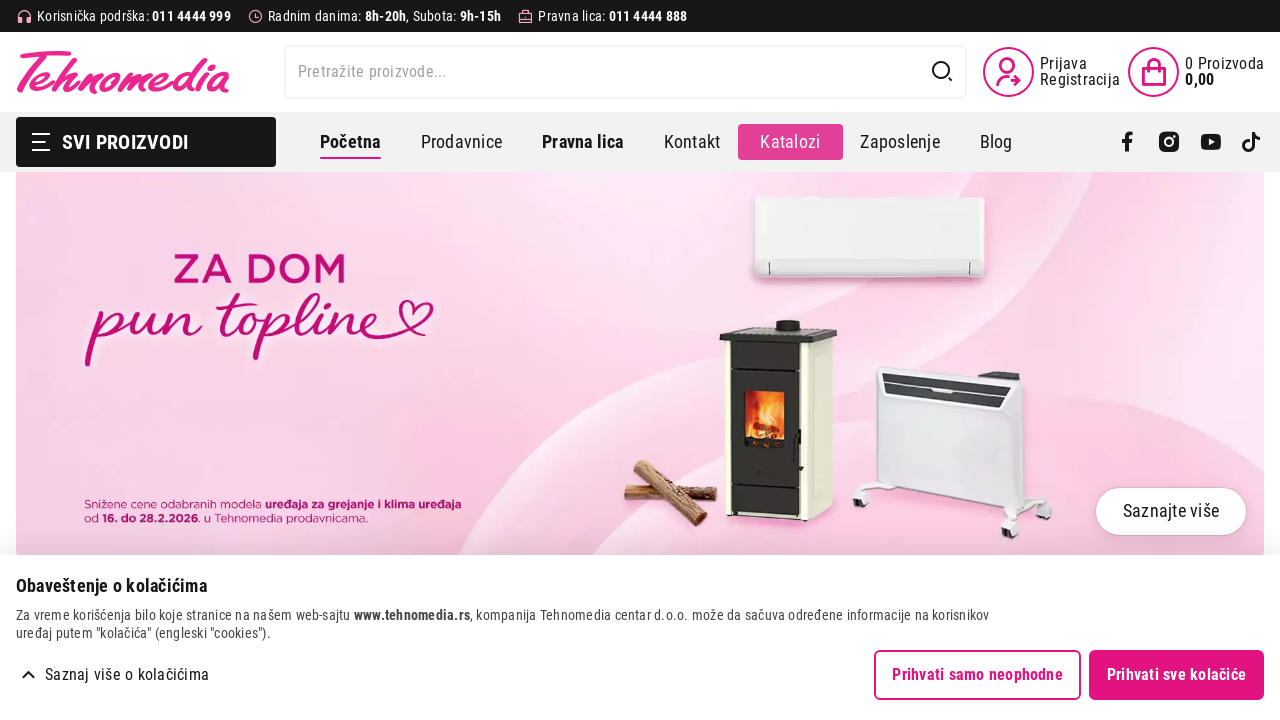

Filled search input field with 'monitor' on input#search-text
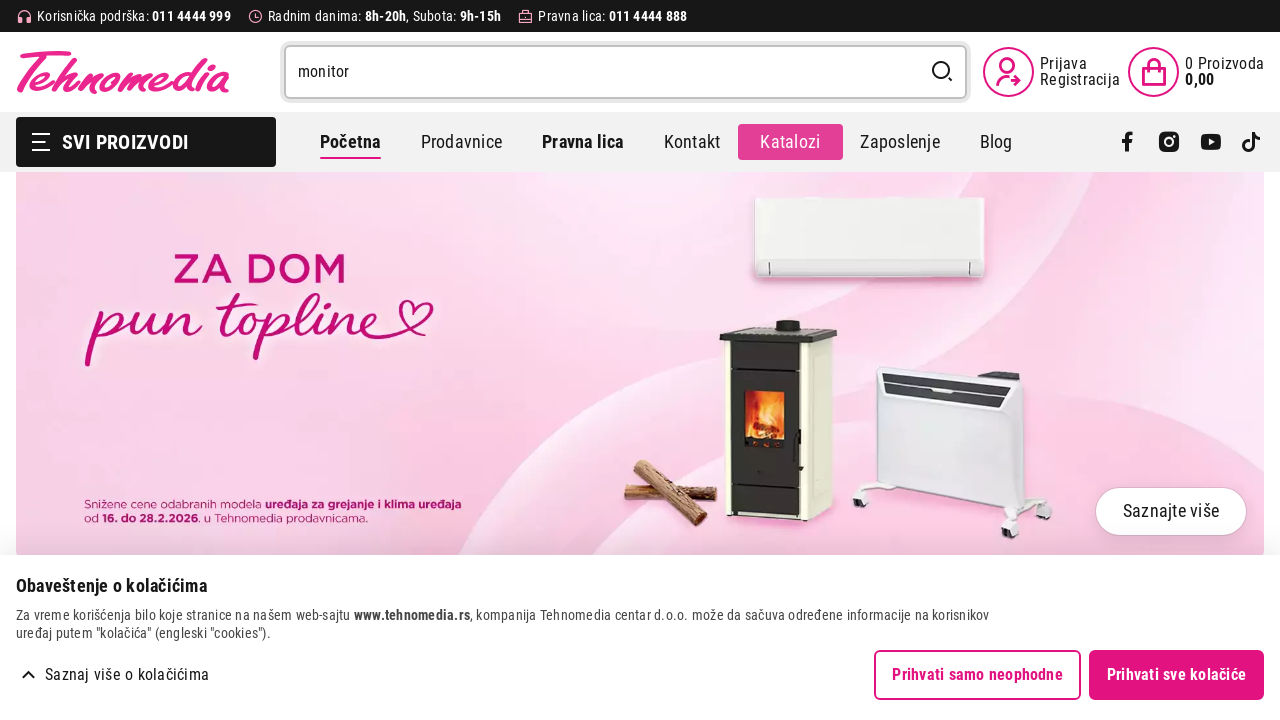

Clicked the search button to submit the form at (906, 72) on xpath=//input[@id='search-text']/.. >> xpath=./button
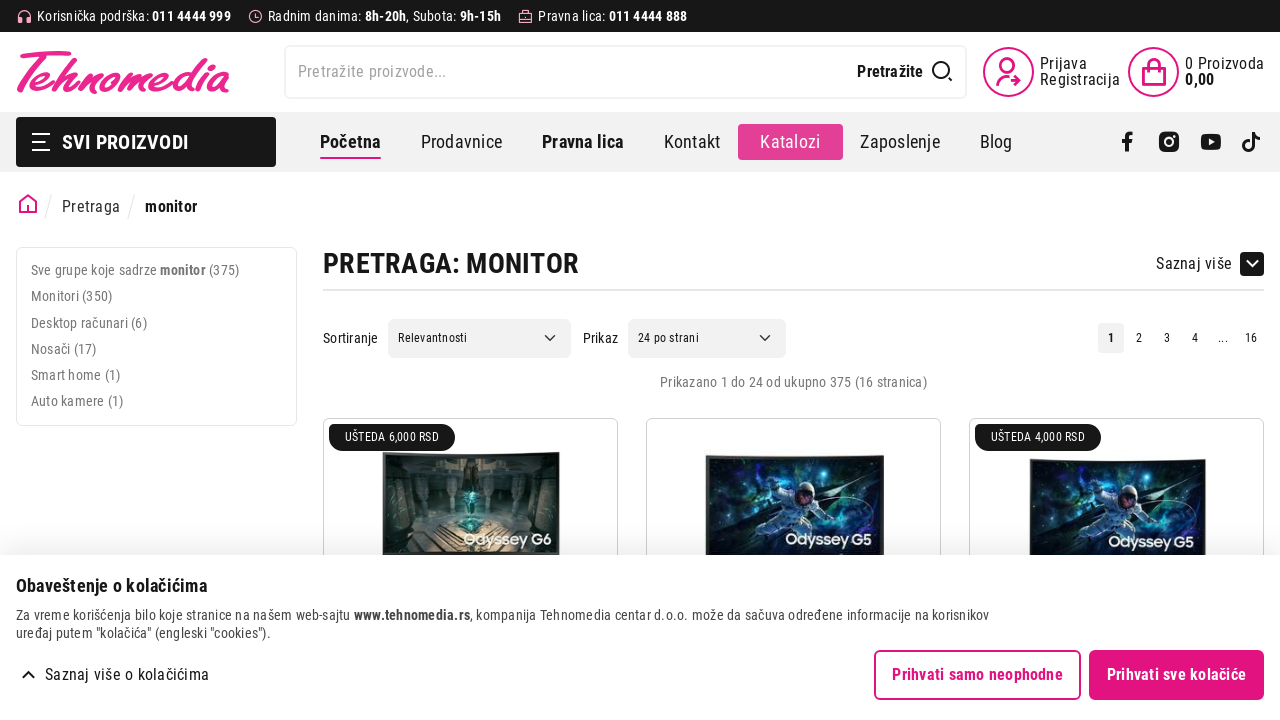

Navigated to search results page for 'monitor'
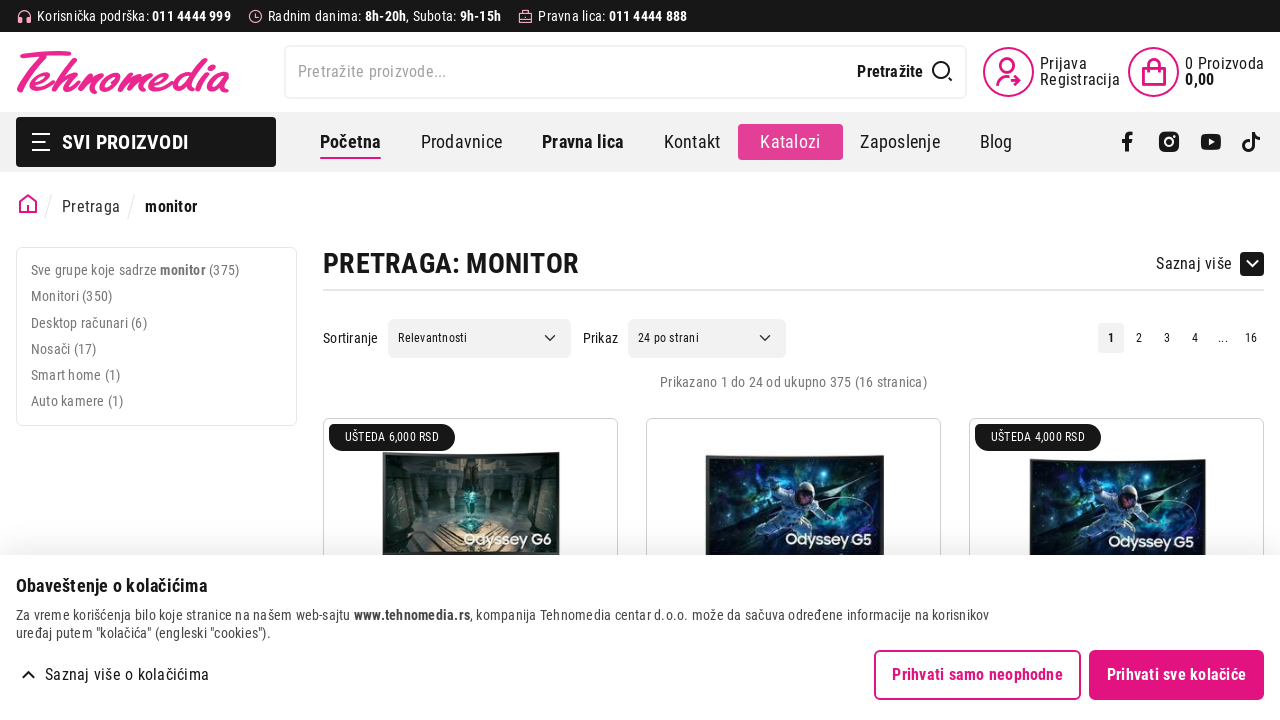

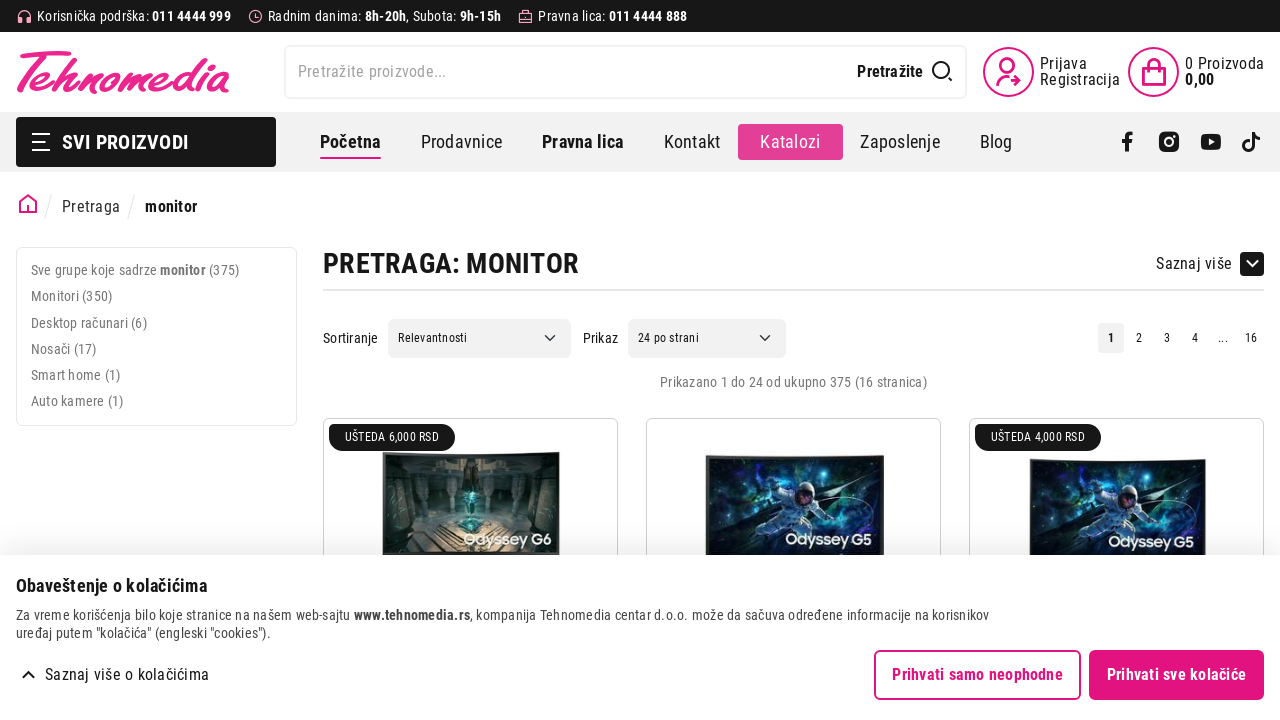